Tests the search functionality on python.org by entering "pycon" in the search box and submitting the search

Starting URL: http://www.python.org

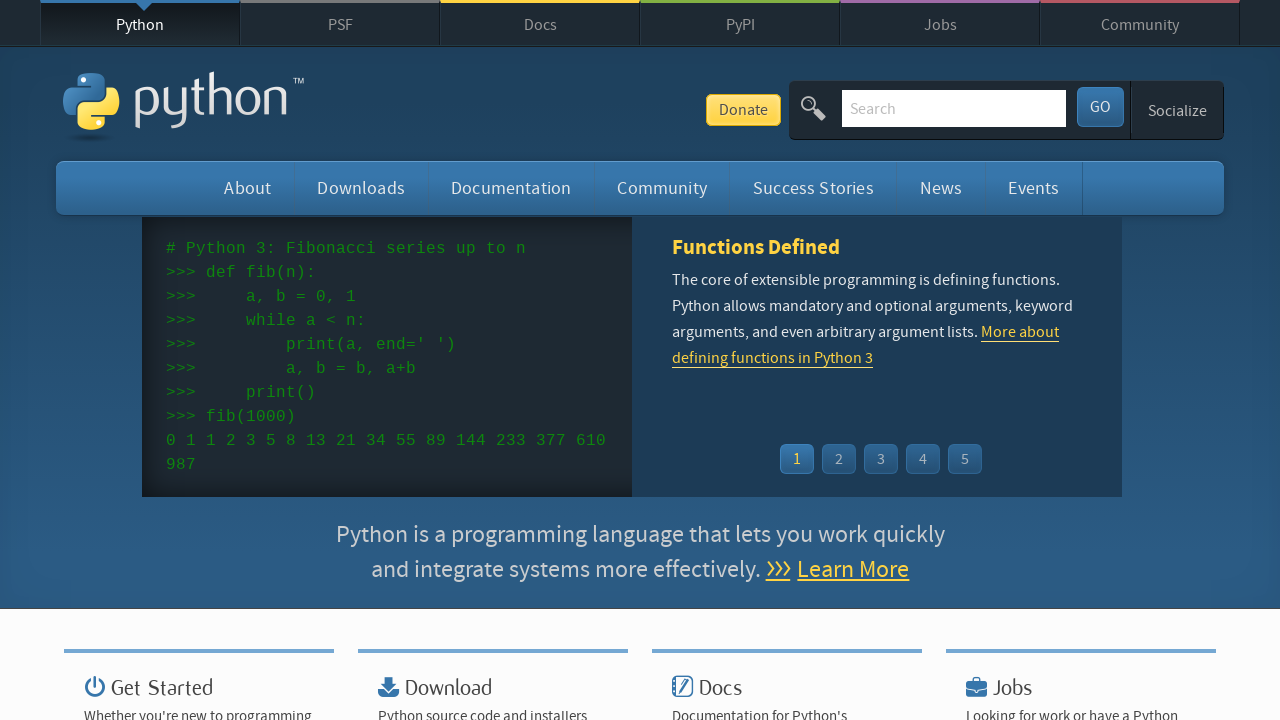

Cleared the search input field on input[name='q']
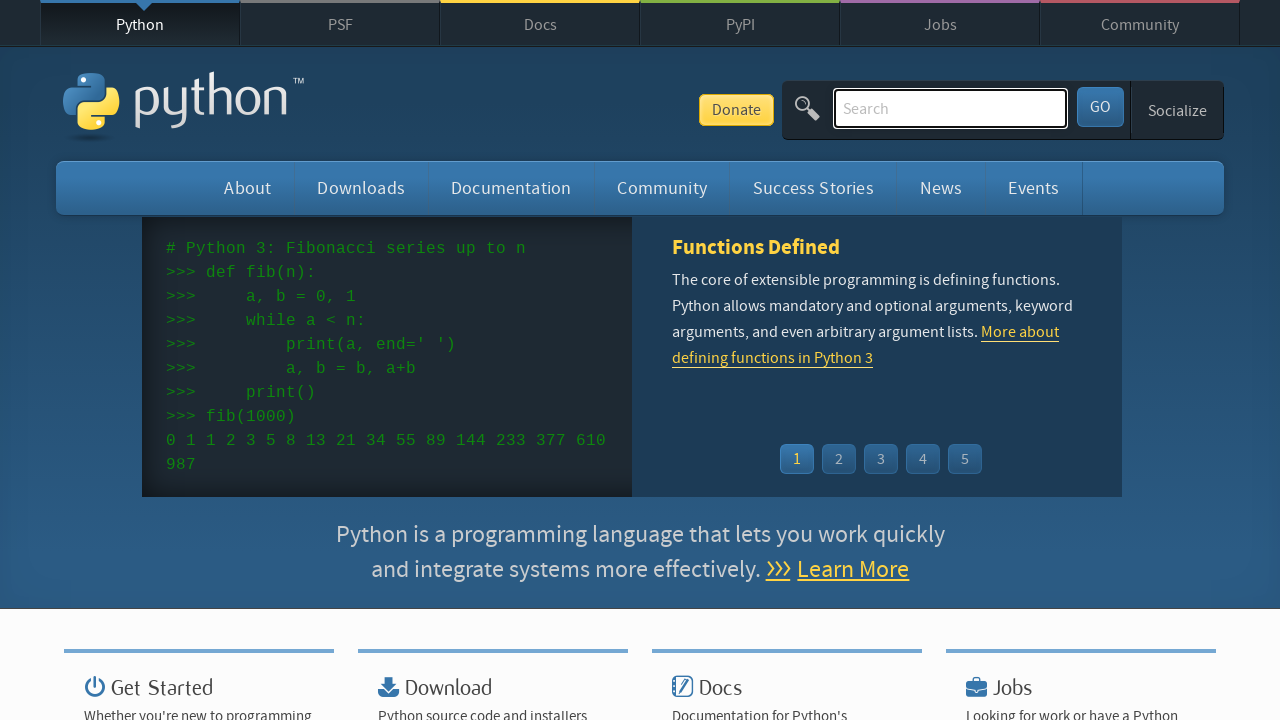

Entered 'pycon' in the search box on input[name='q']
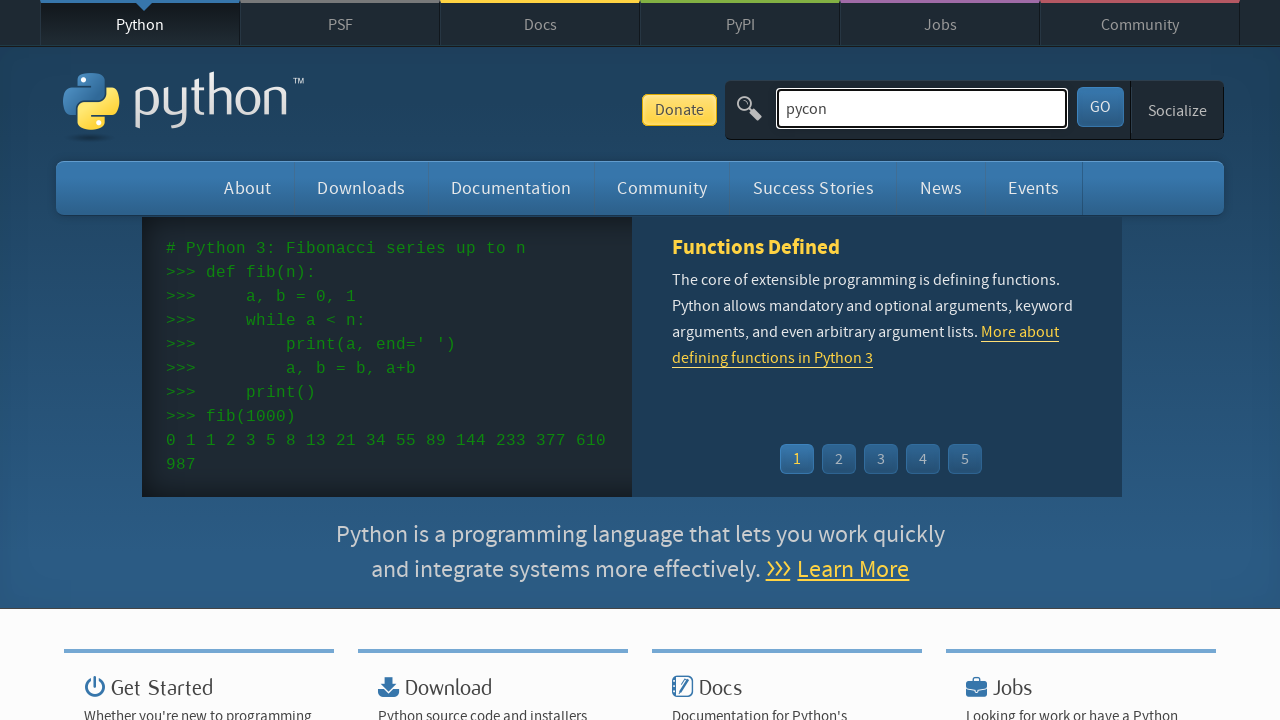

Submitted the search by pressing Enter on input[name='q']
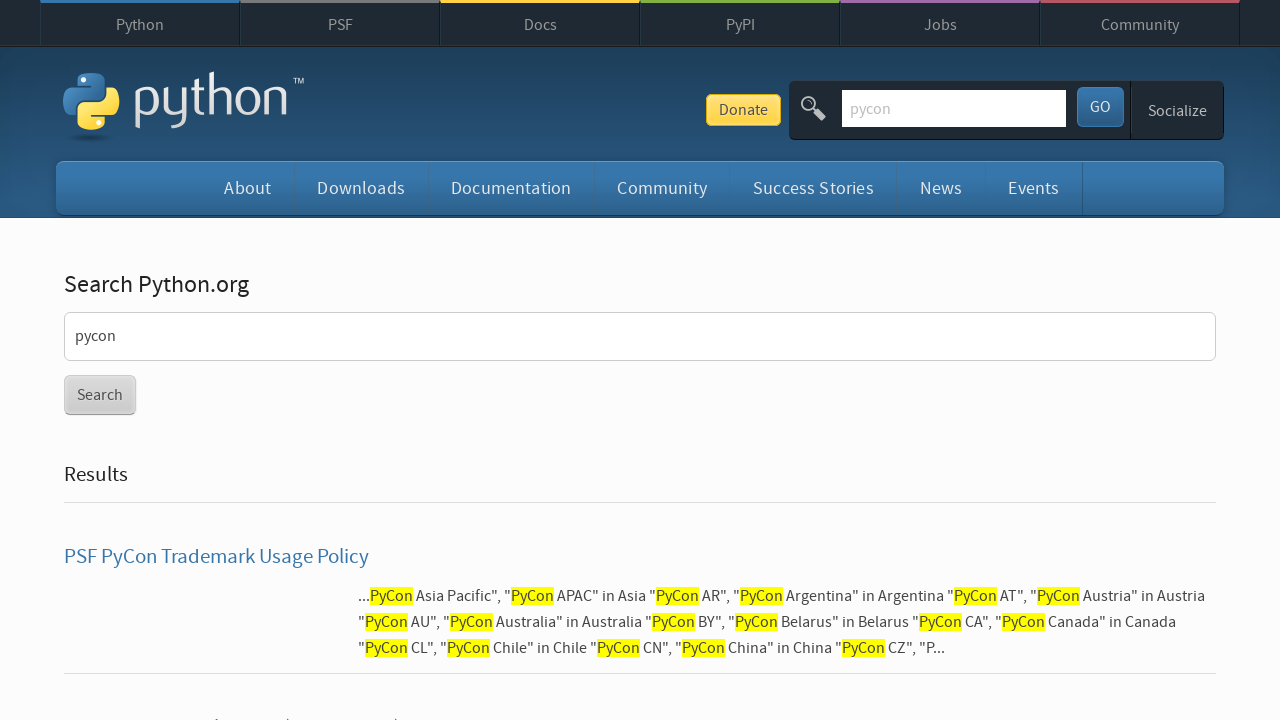

Search results page loaded
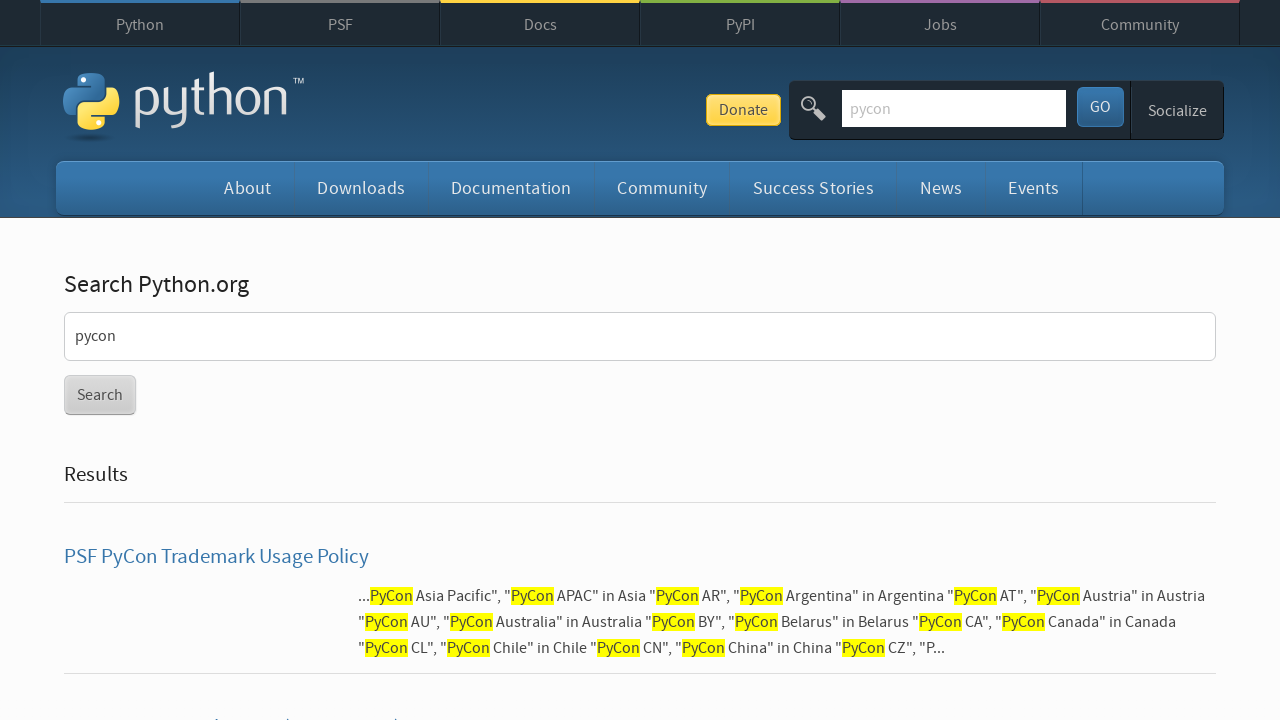

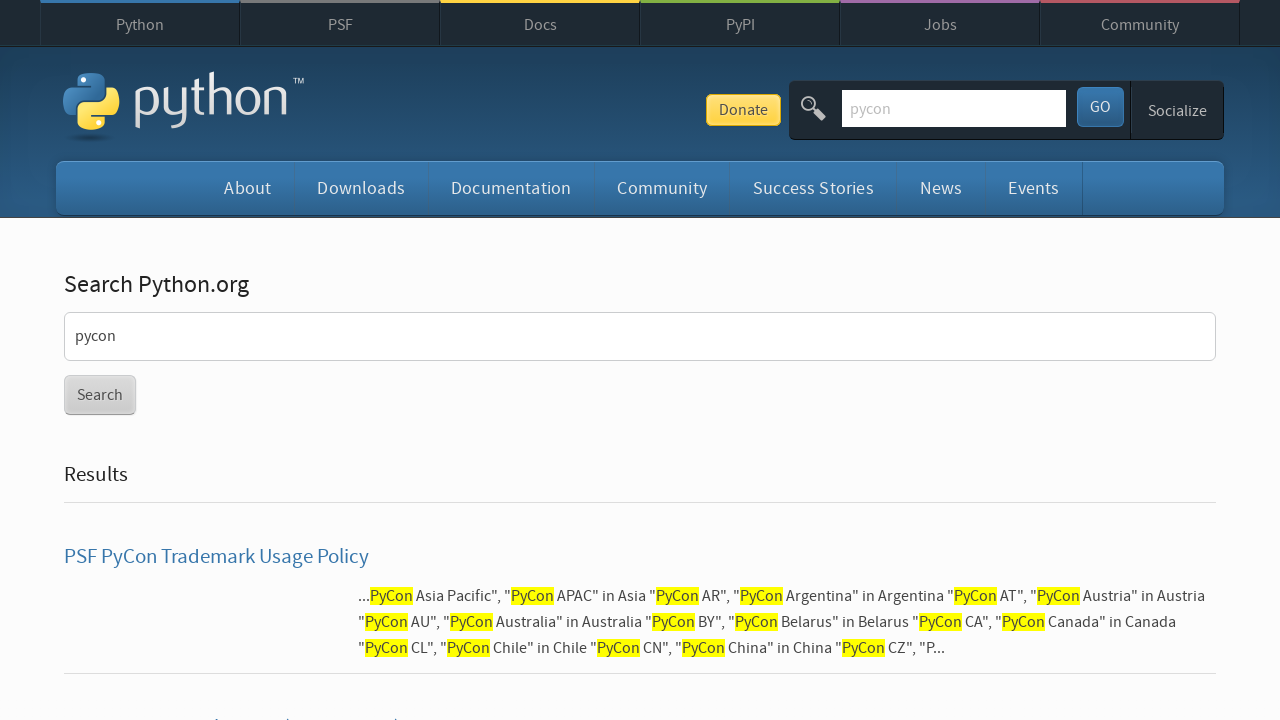